Tests jQuery UI draggable functionality by clicking and holding a draggable element within an iframe

Starting URL: https://jqueryui.com/draggable/

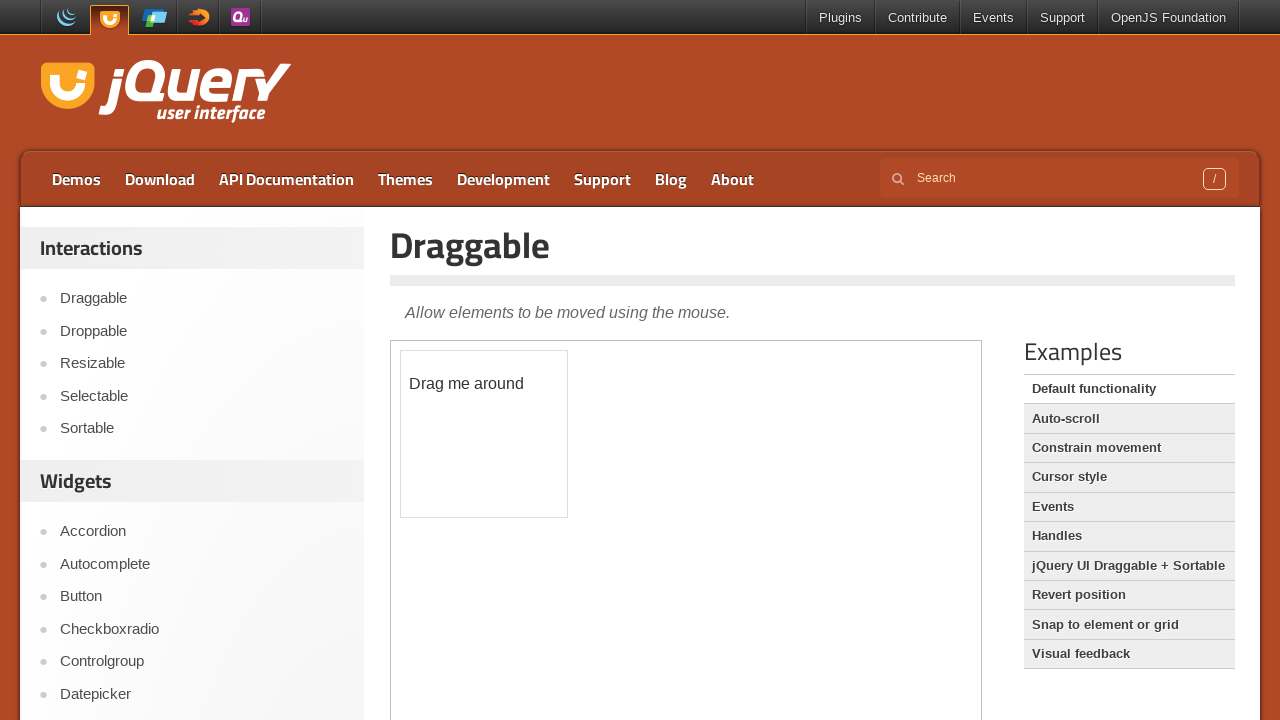

Located the demo iframe containing draggable element
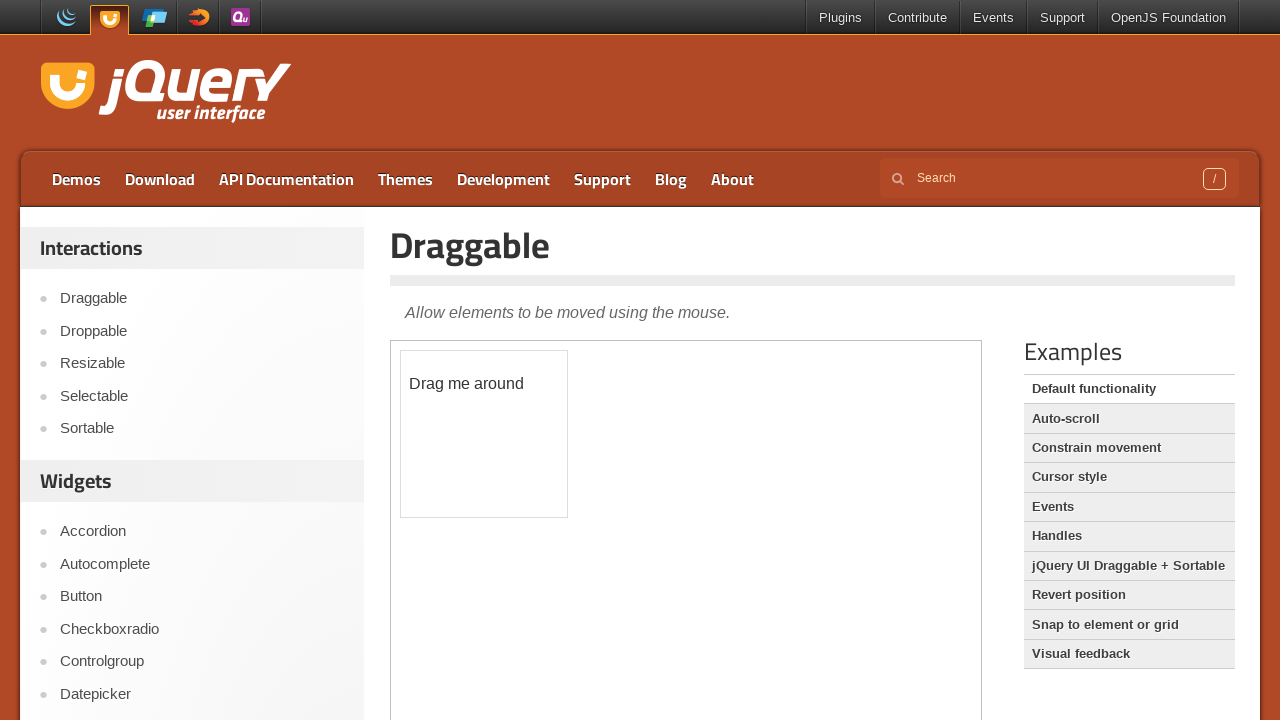

Located the draggable element with id 'draggable'
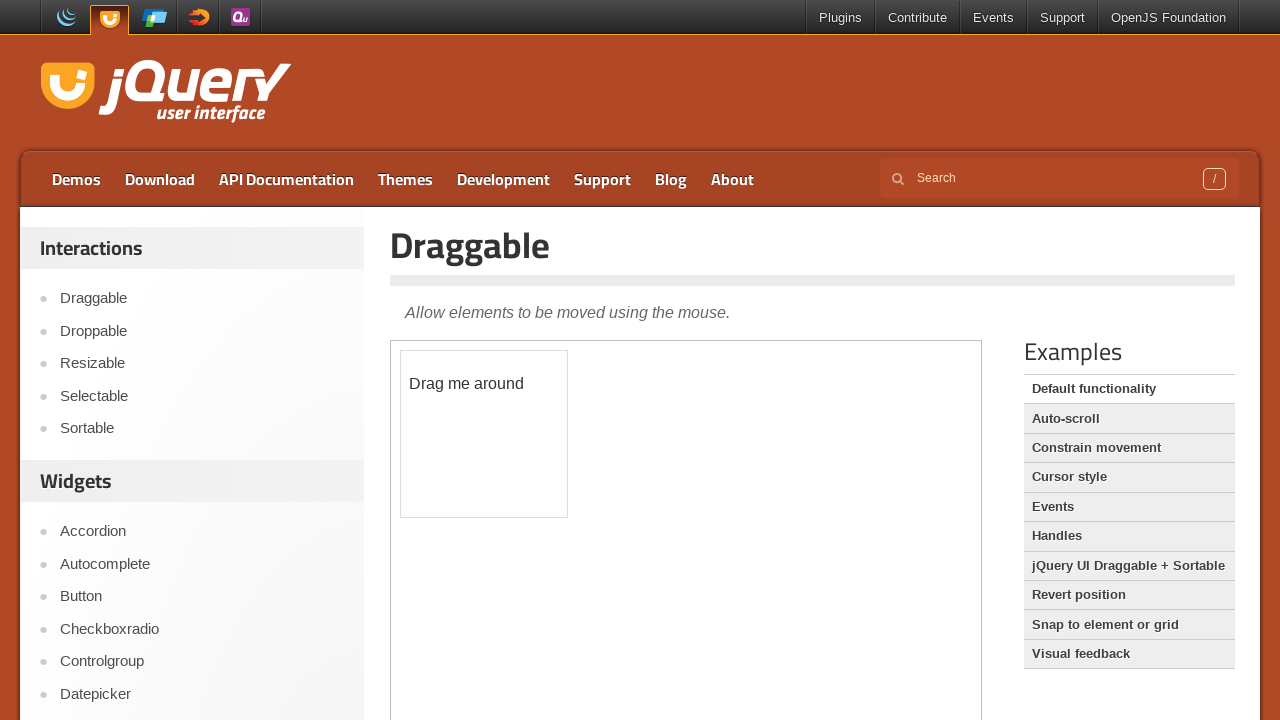

Dragged the draggable element 100 pixels right and 100 pixels down at (501, 451)
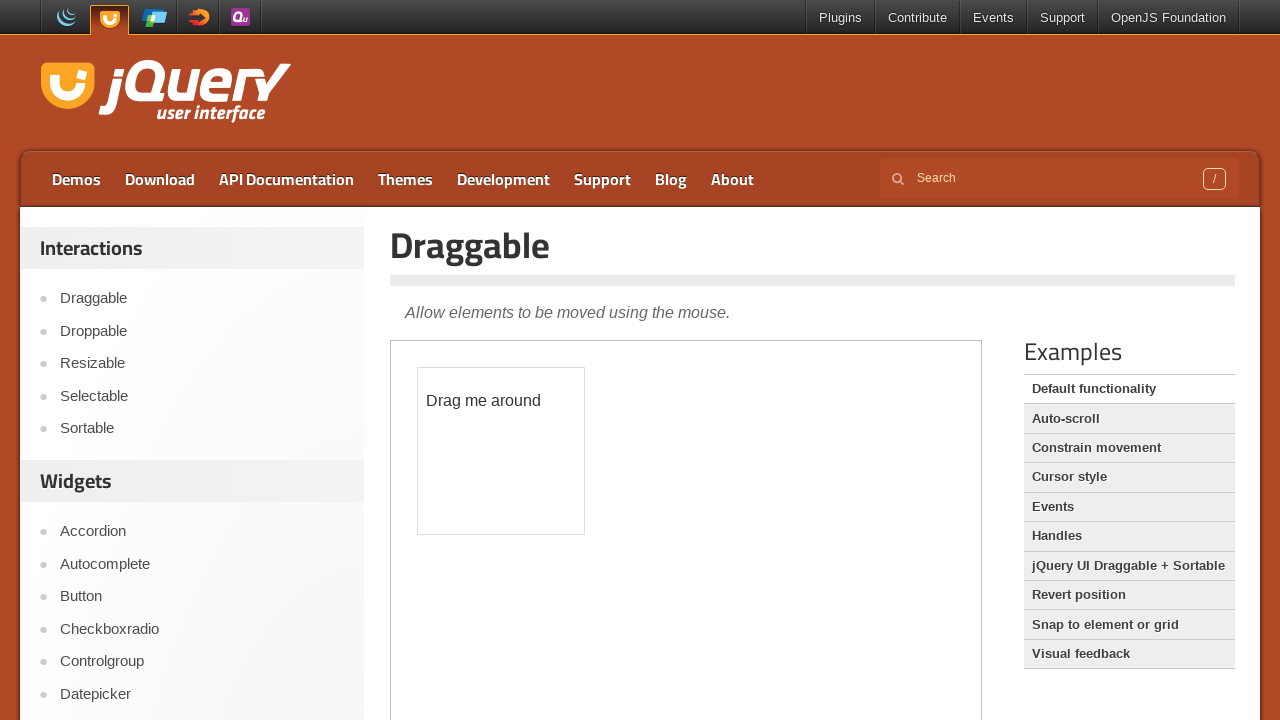

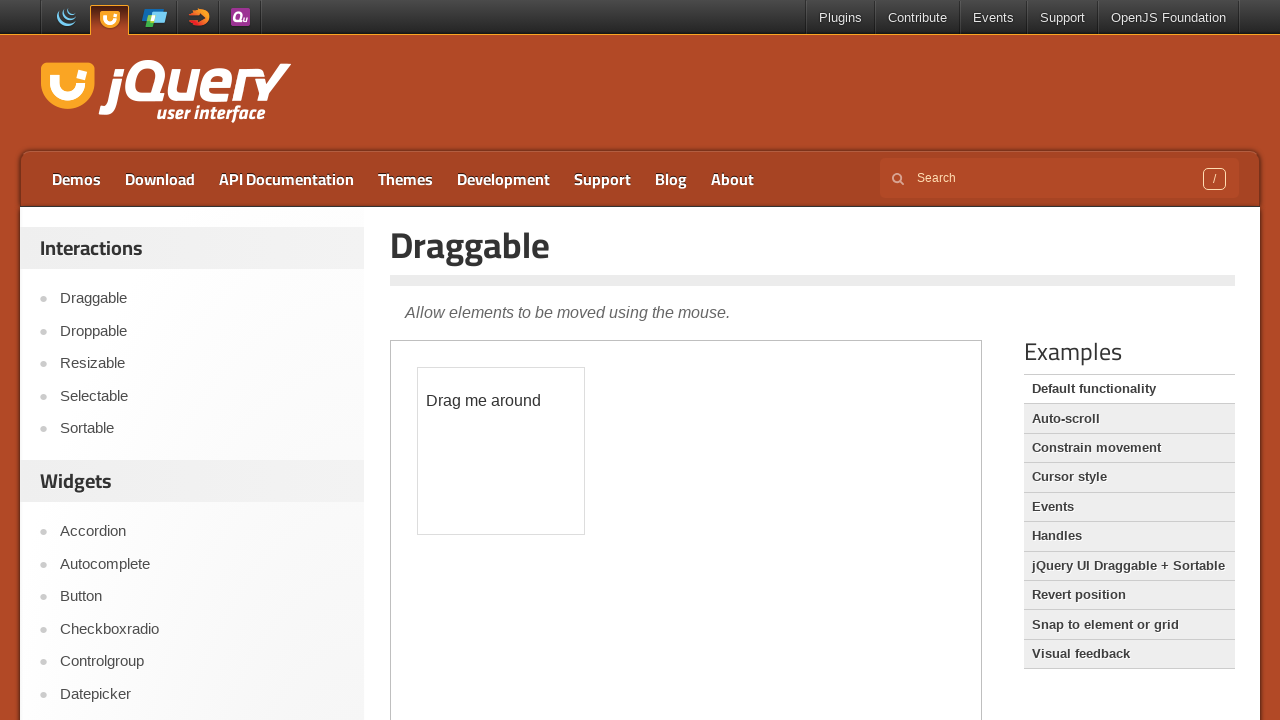